Tests form filling functionality by entering First Name and Last Name values into a form on a tutorial website.

Starting URL: https://www.hyrtutorials.com/p/add-padding-to-containers.html

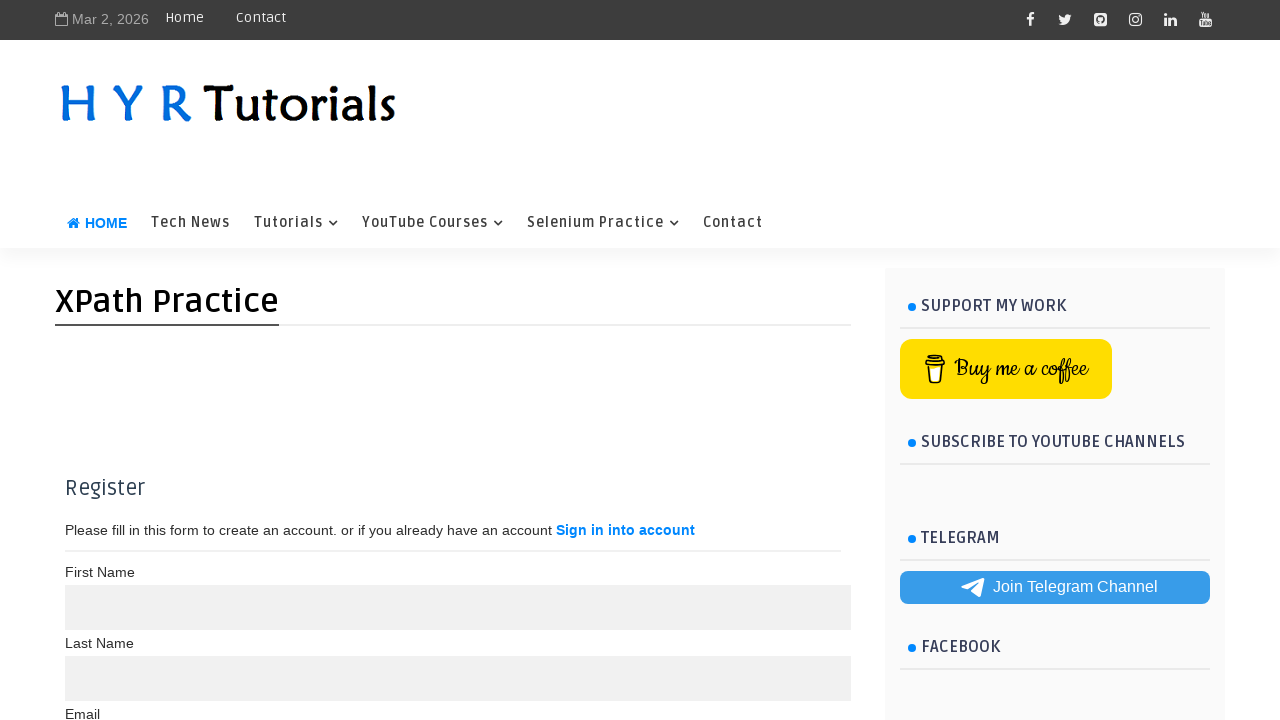

Located First Name input field
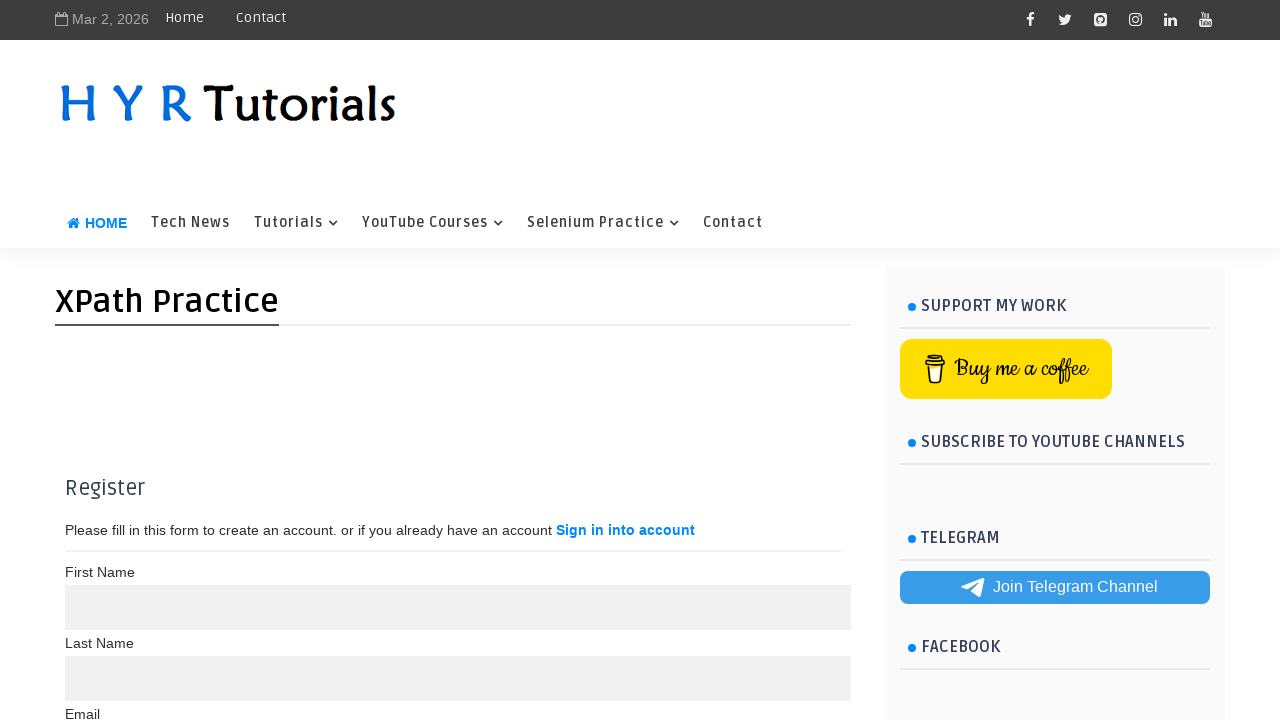

Cleared First Name input field on xpath=//*[text()='First Name ']/following::input[1]
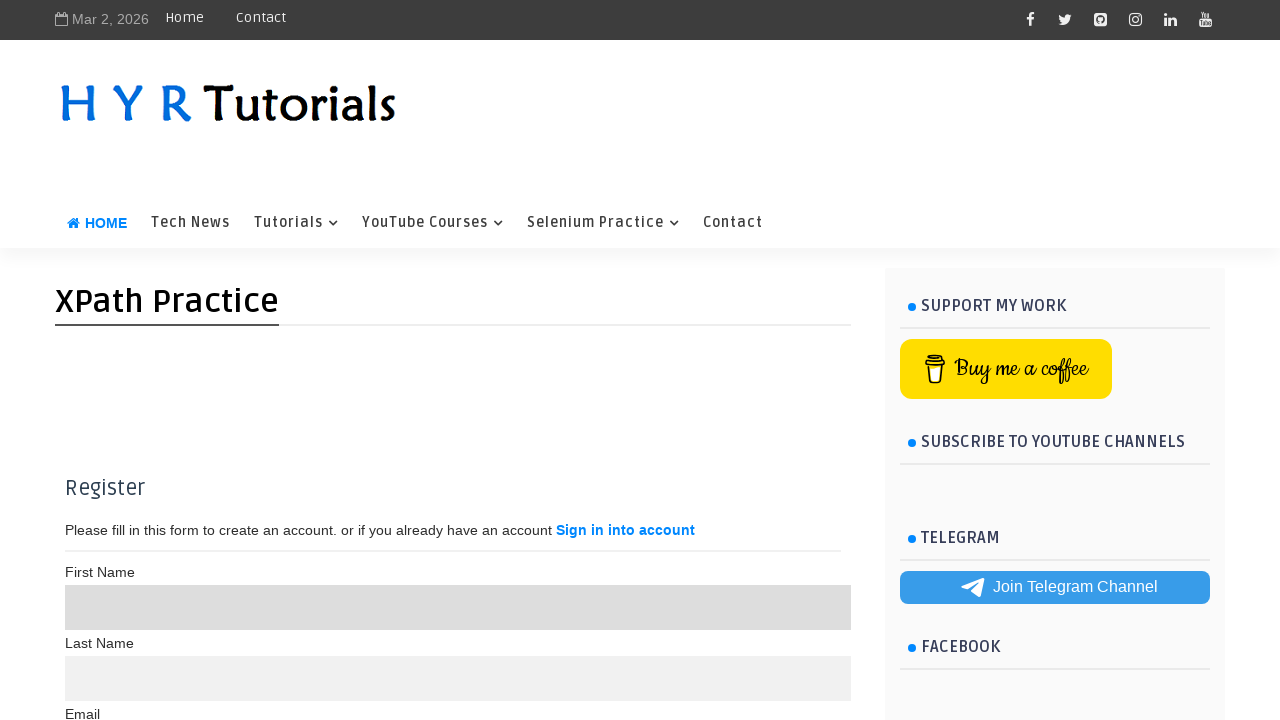

Filled First Name field with 'priti' on xpath=//*[text()='First Name ']/following::input[1]
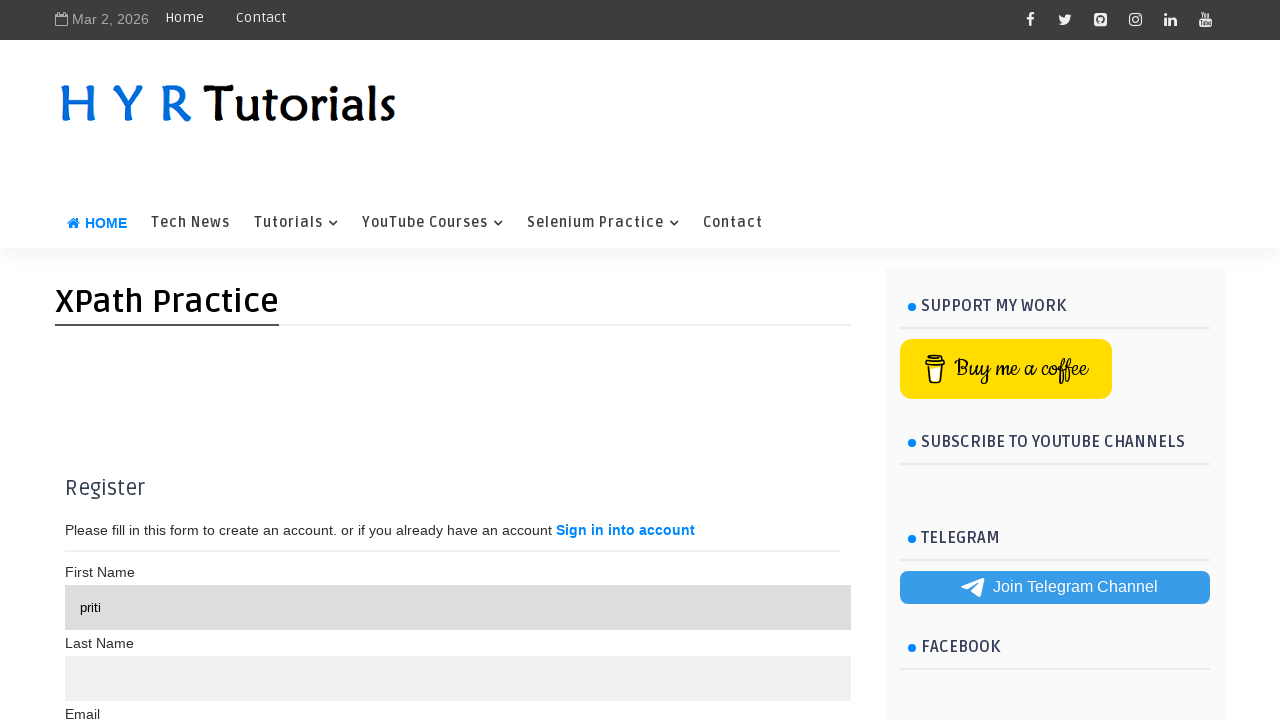

Located Last Name input field
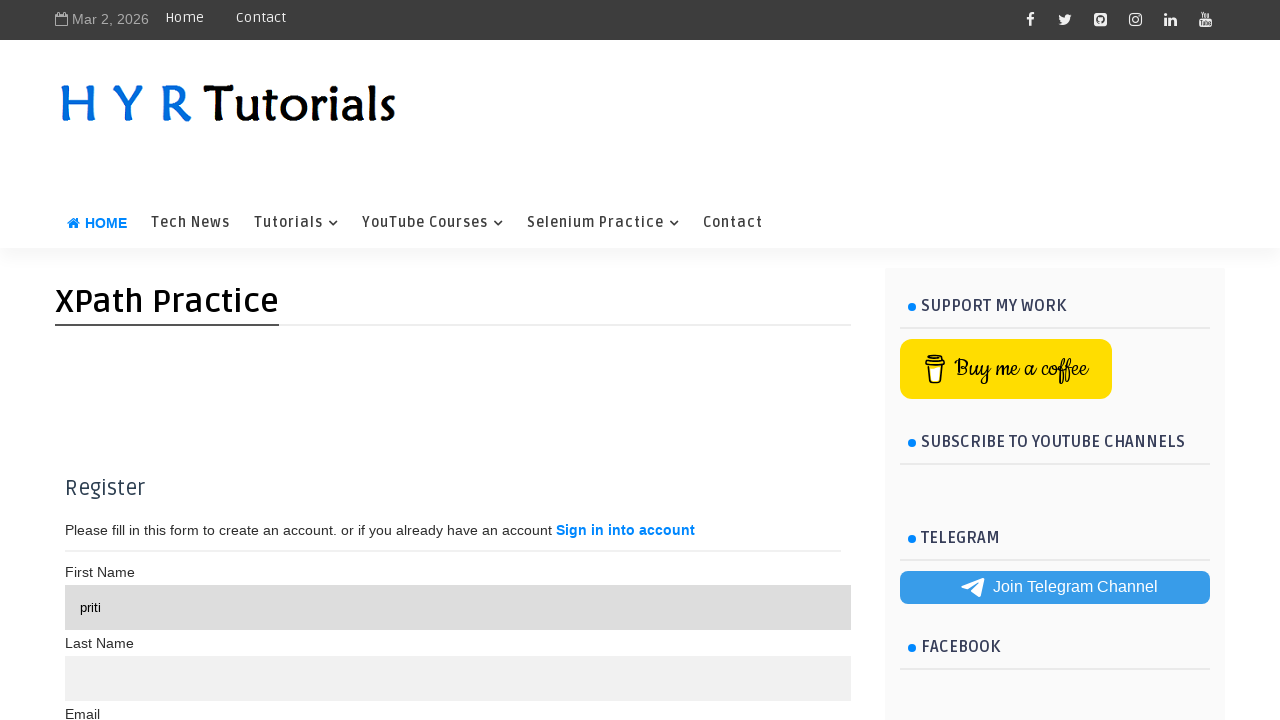

Cleared Last Name input field on xpath=//*[text()='Last Name']/preceding::input
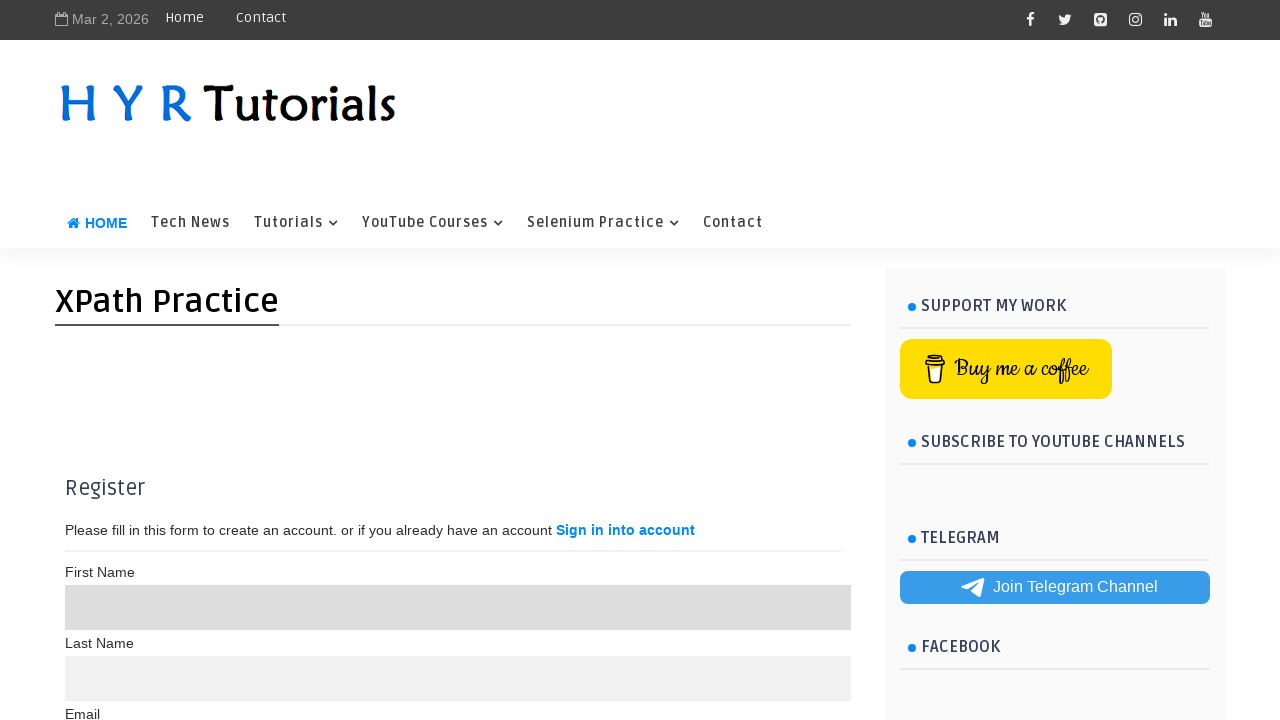

Filled Last Name field with 'bhavika' on xpath=//*[text()='Last Name']/preceding::input
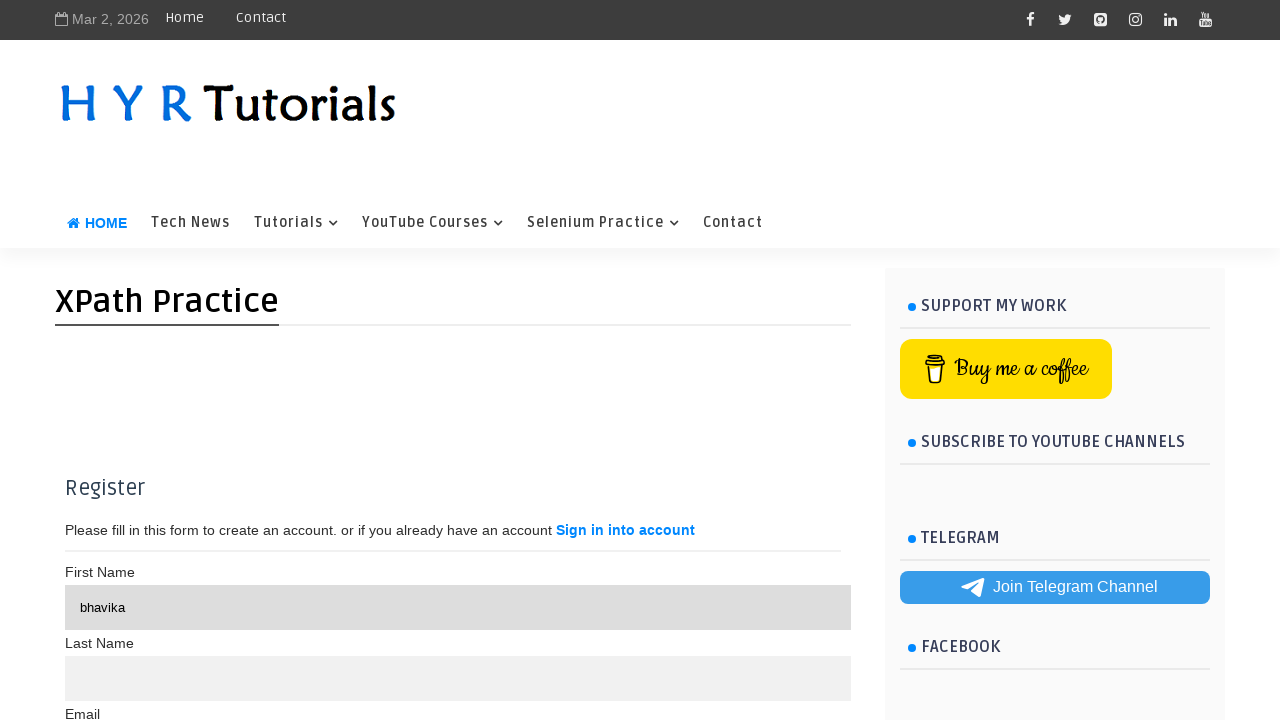

Waited for form actions to complete
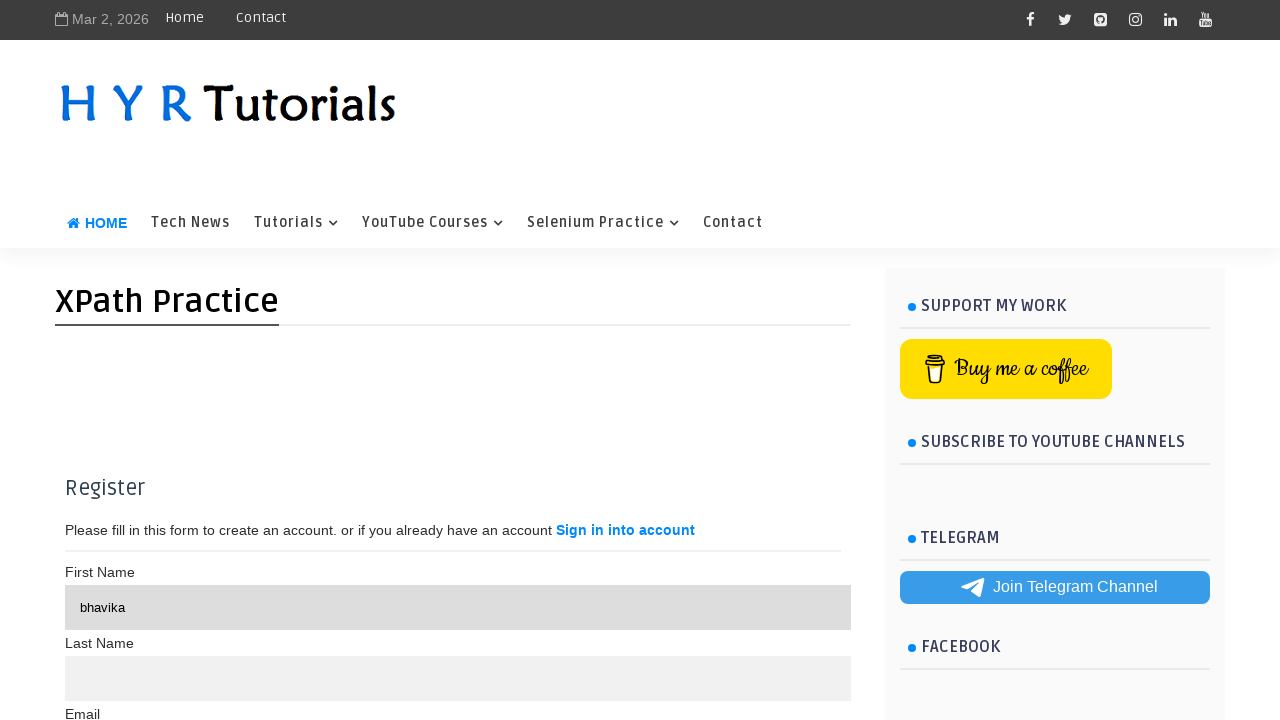

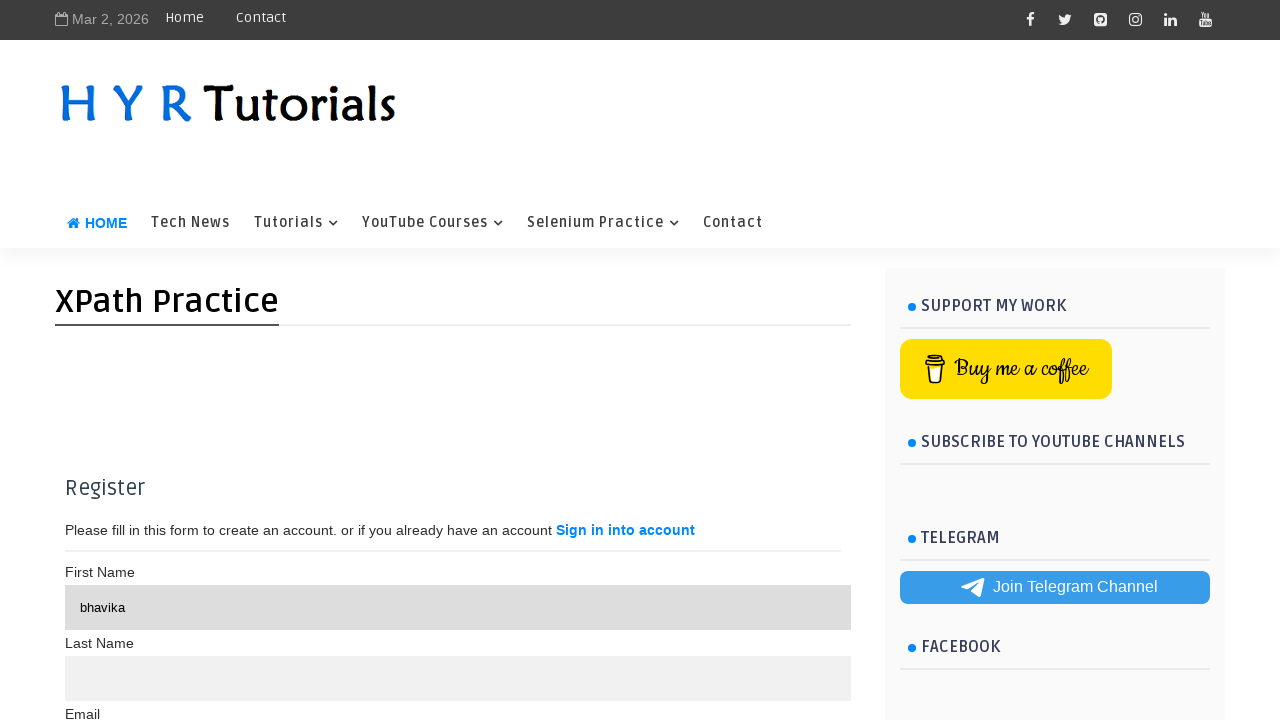